Tests the add-to-cart functionality on a demo e-commerce site by clicking the add to cart button for a product and verifying the product appears in the shopping cart panel.

Starting URL: https://bstackdemo.com/

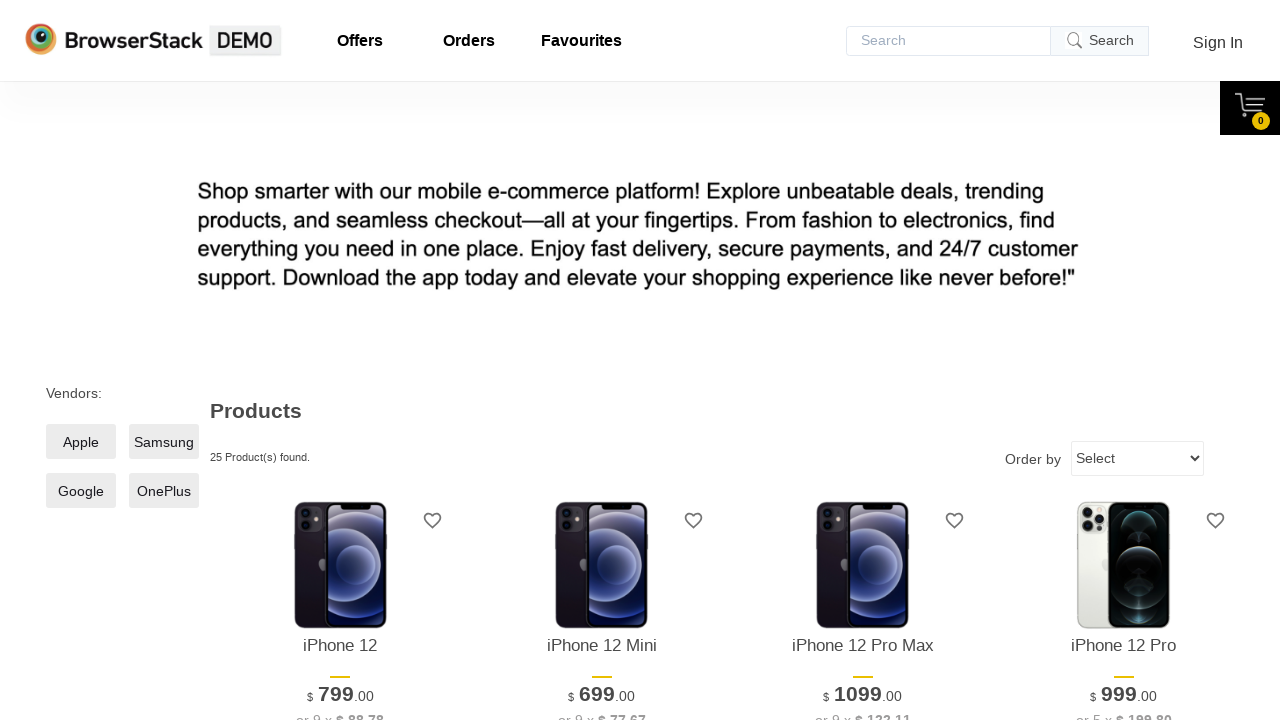

Page loaded and title verified as 'StackDemo'
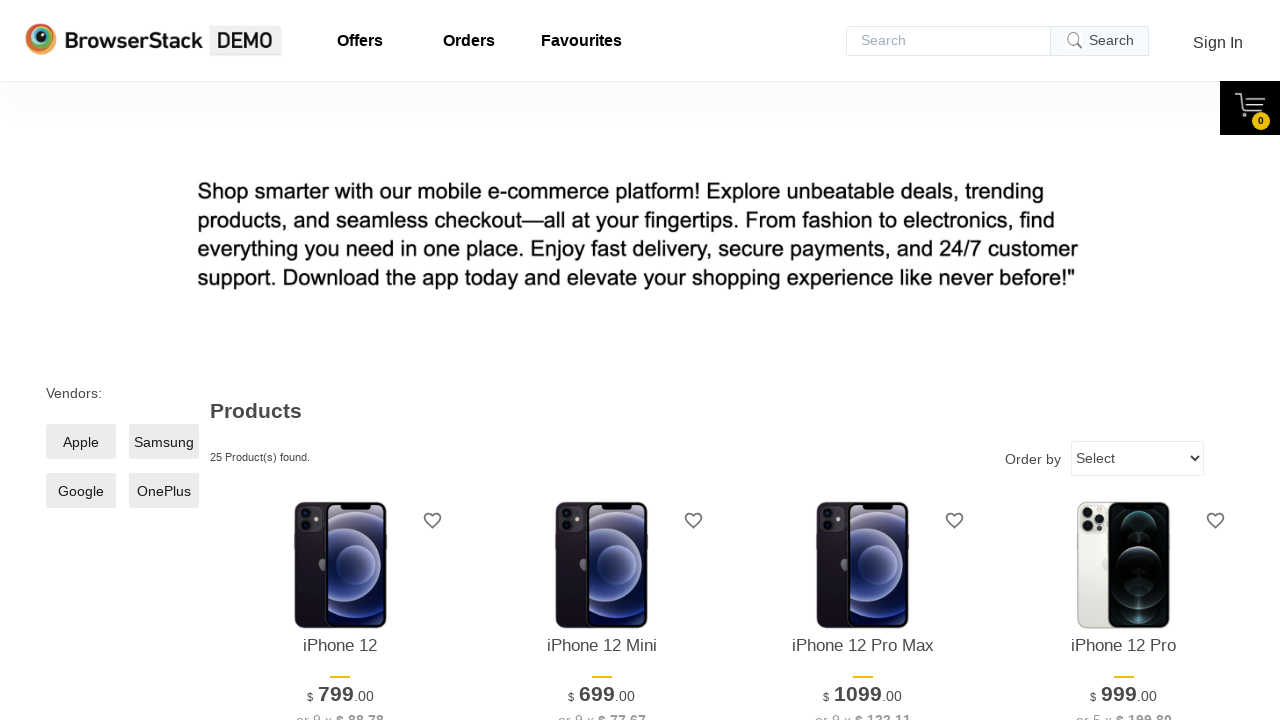

Retrieved product name from first product: iPhone 12
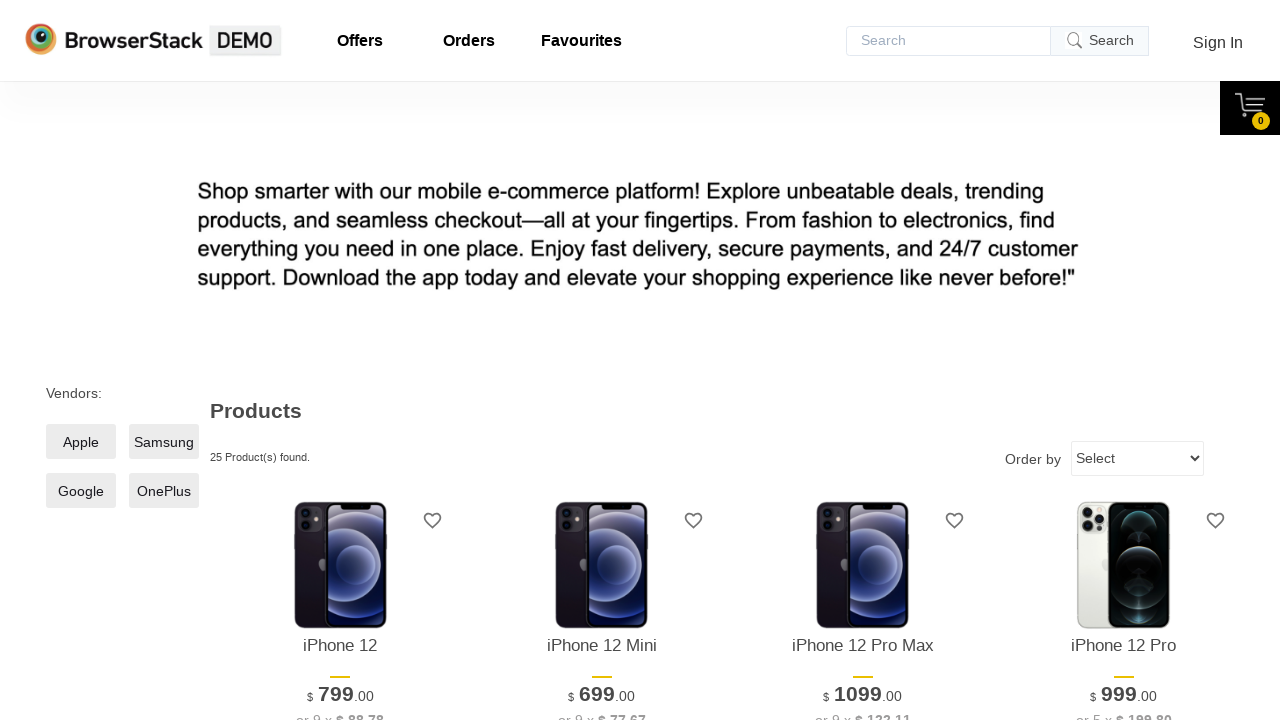

Clicked 'Add to cart' button for the first product at (340, 361) on xpath=//*[@id='1']/div[4]
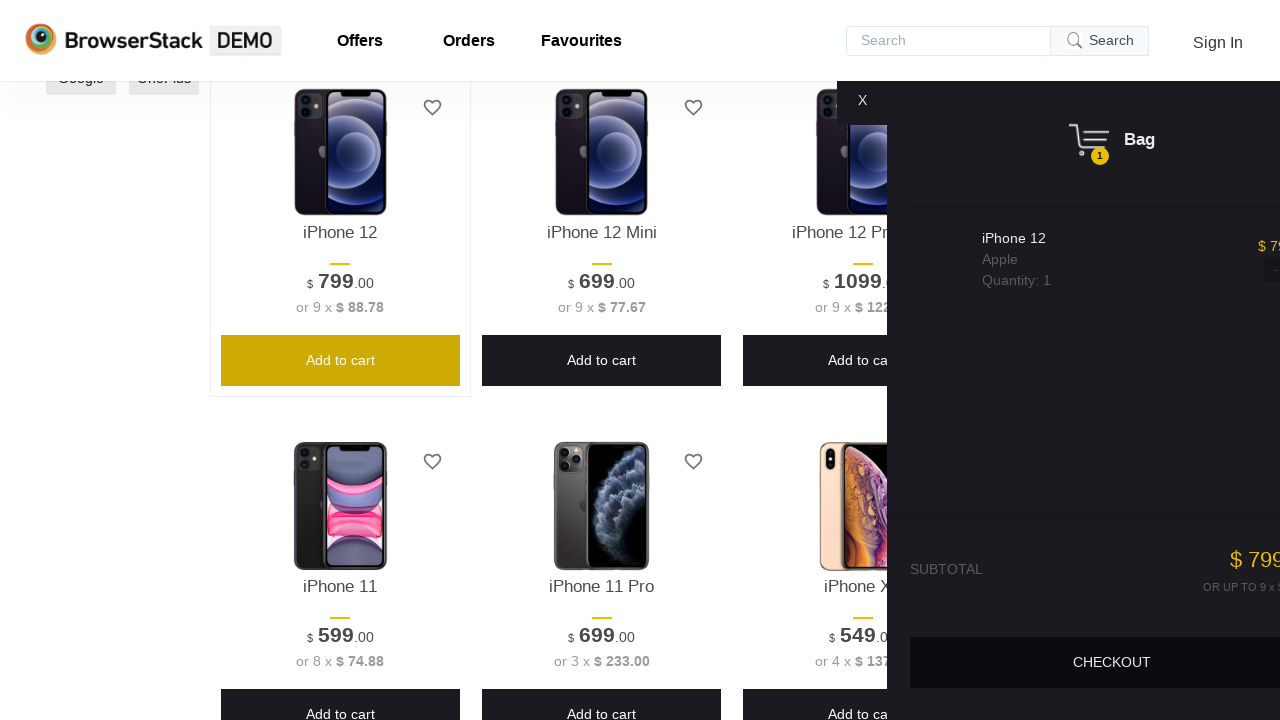

Shopping cart pane became visible
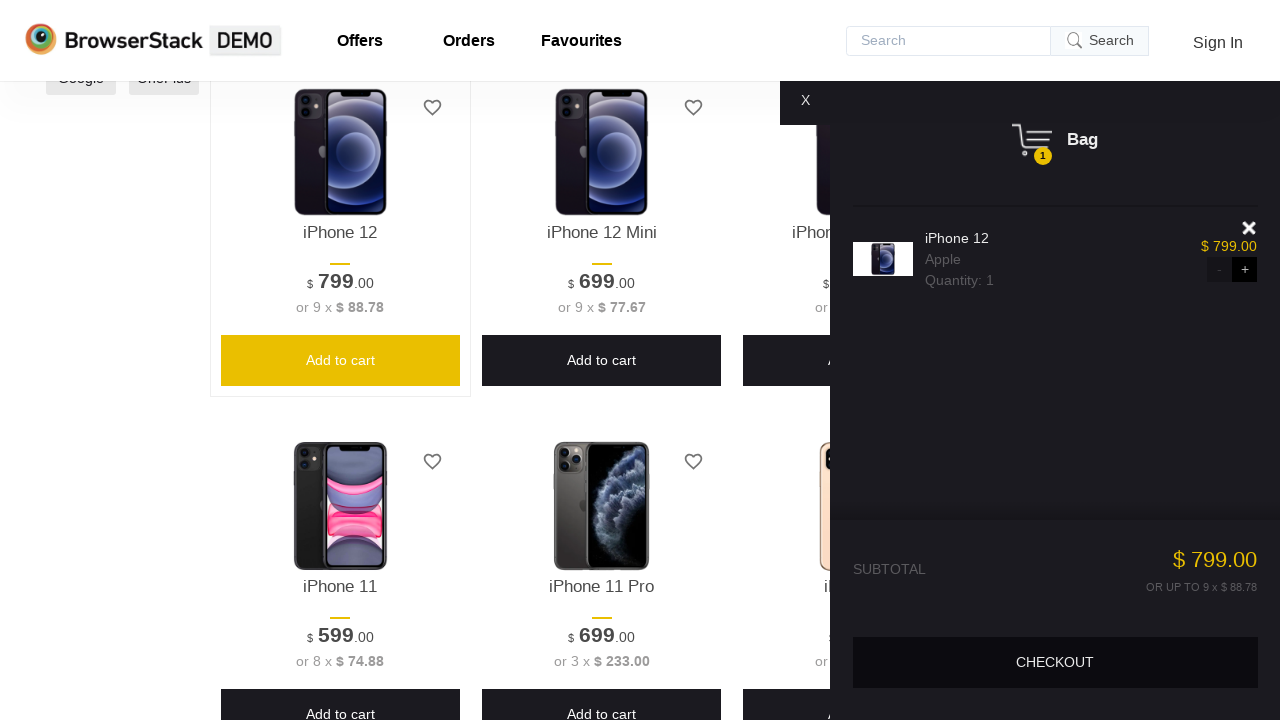

Retrieved product name from cart: iPhone 12
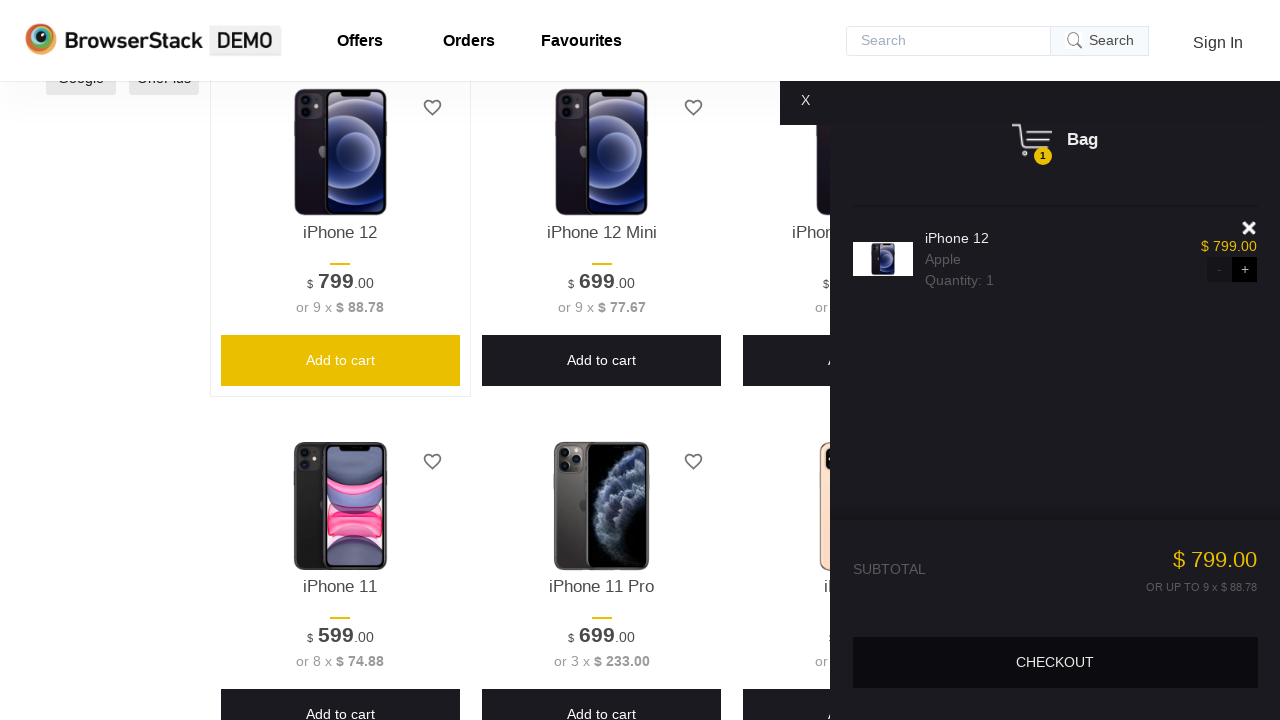

Verified product in cart matches original product: iPhone 12
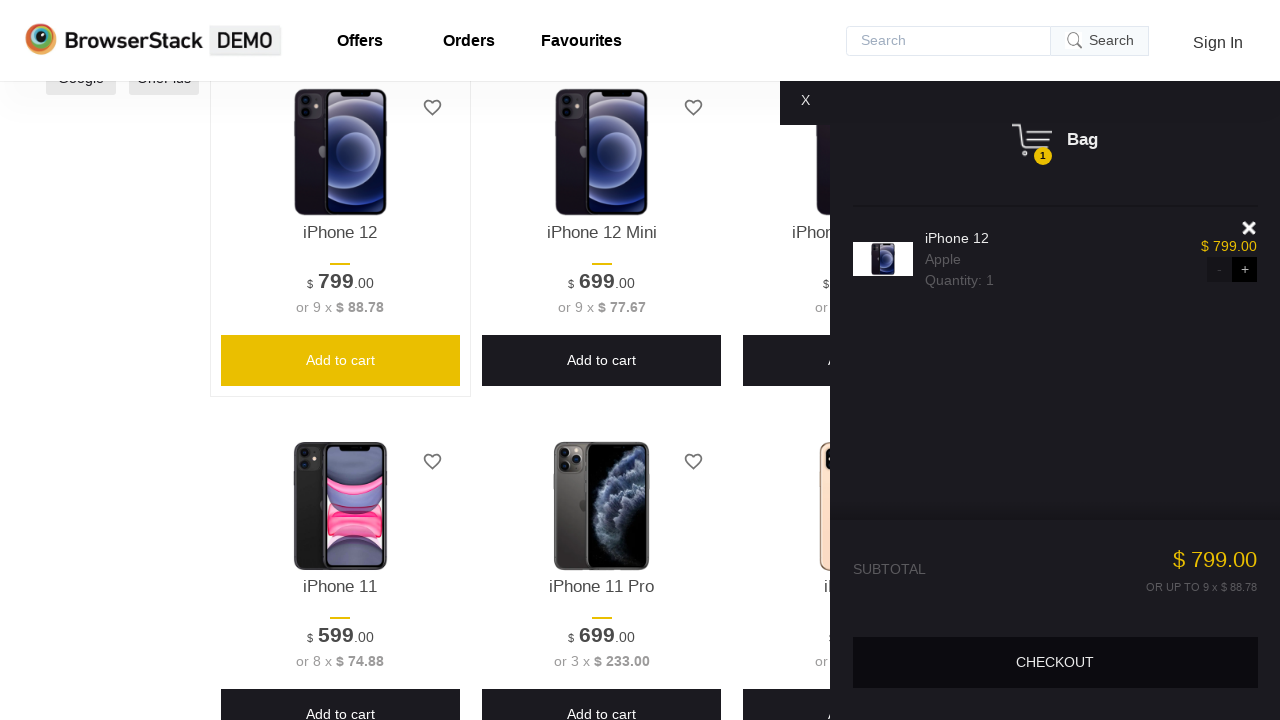

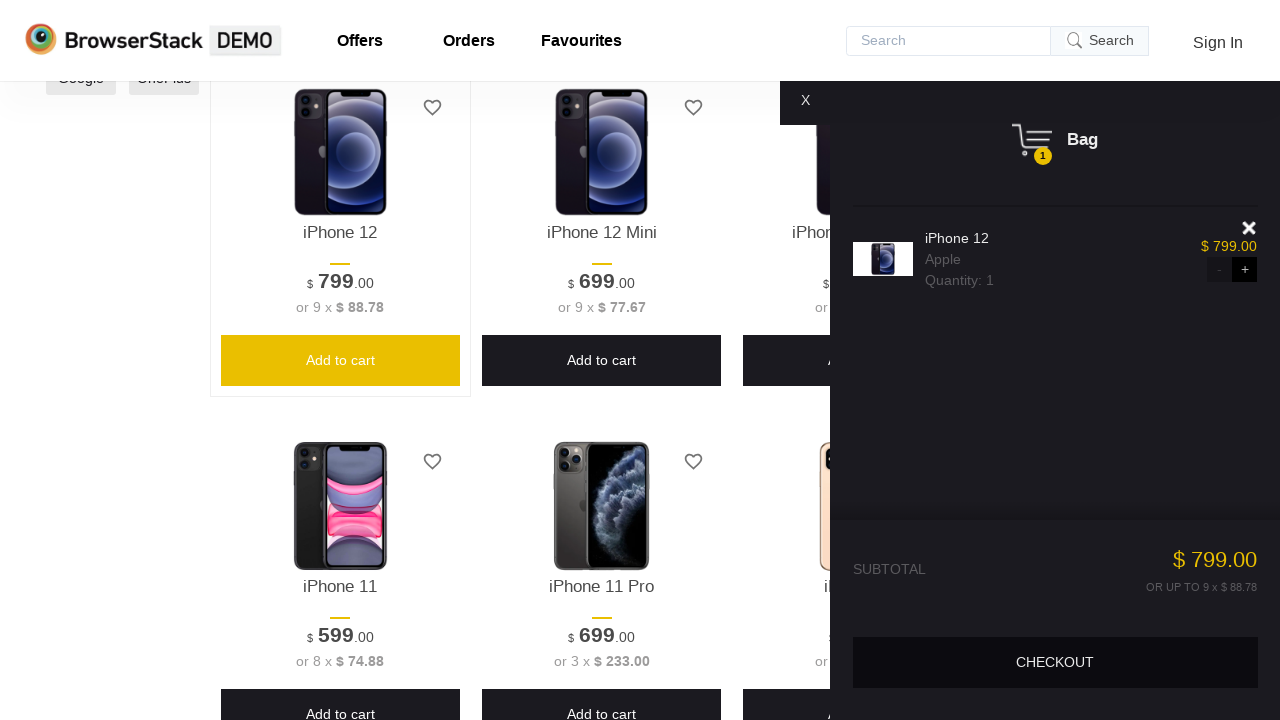